Tests JavaScript prompt dialog by dismissing it first to verify null result, then entering text and accepting to verify the entered text is displayed

Starting URL: http://the-internet.herokuapp.com/

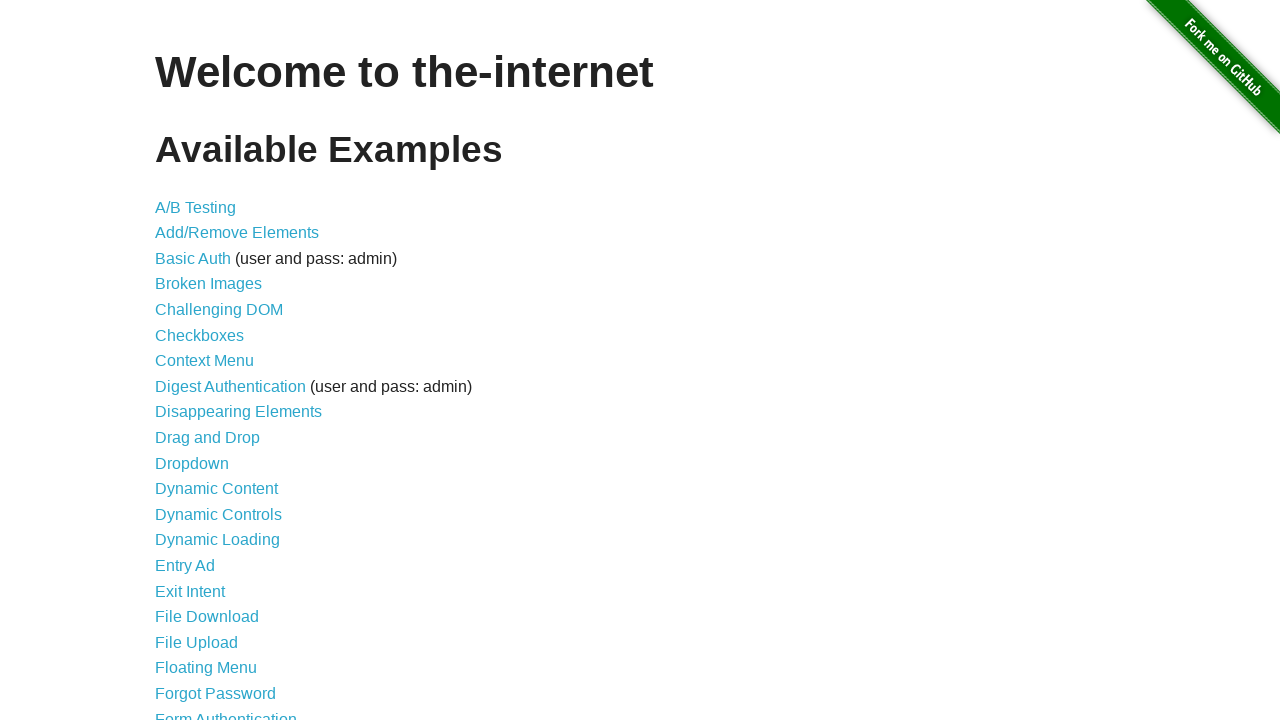

Clicked on JavaScript Alerts link at (214, 361) on text=JavaScript Alerts
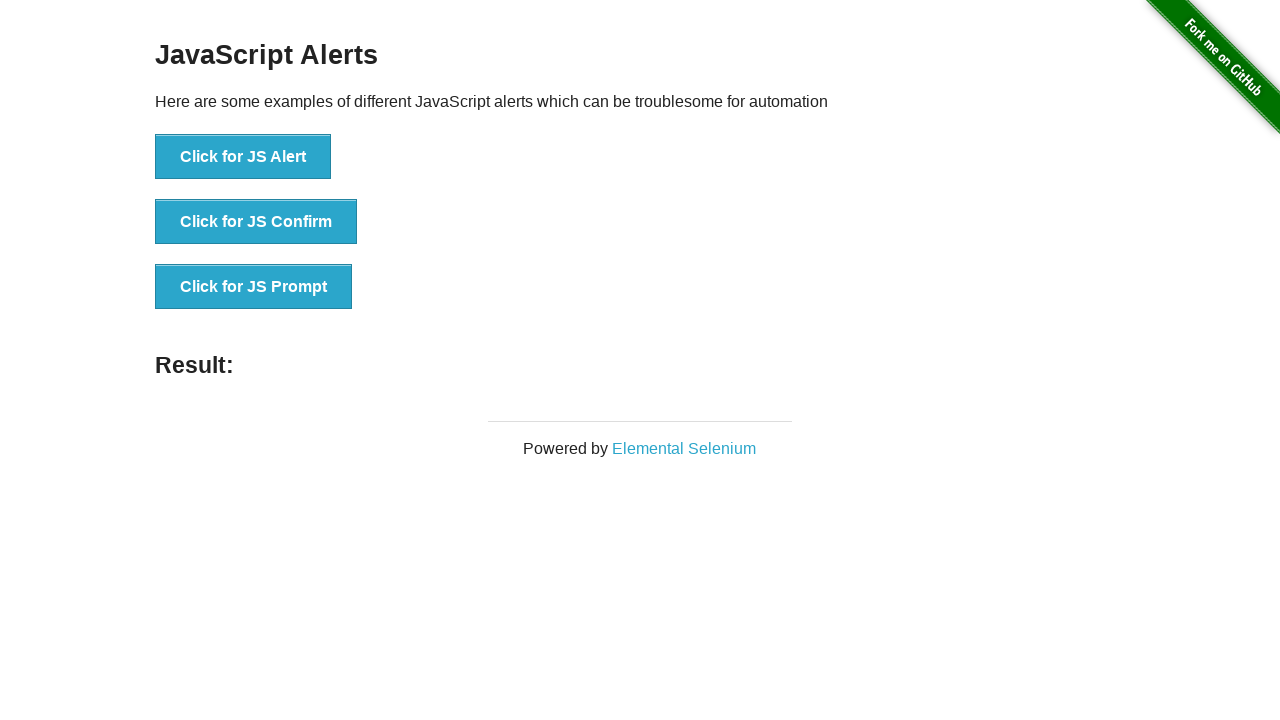

Set up dialog handler to dismiss
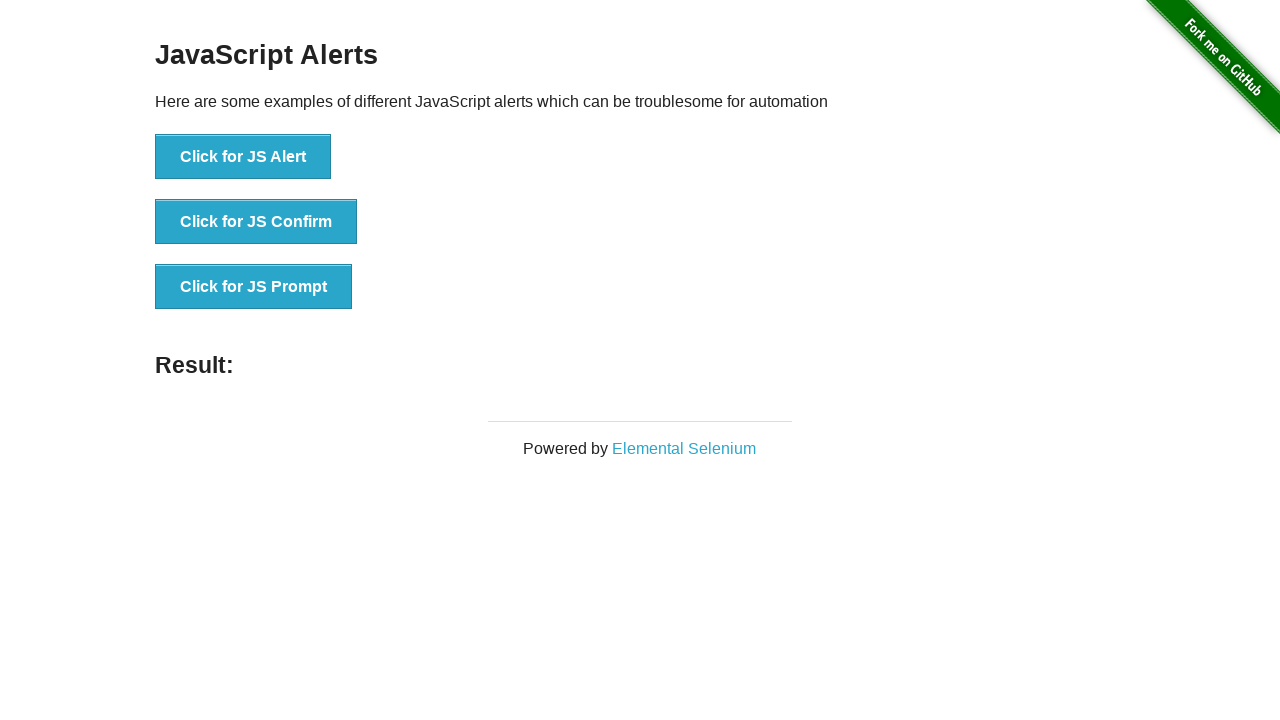

Clicked on JS Prompt button at (254, 287) on button:has-text('Click for JS Prompt')
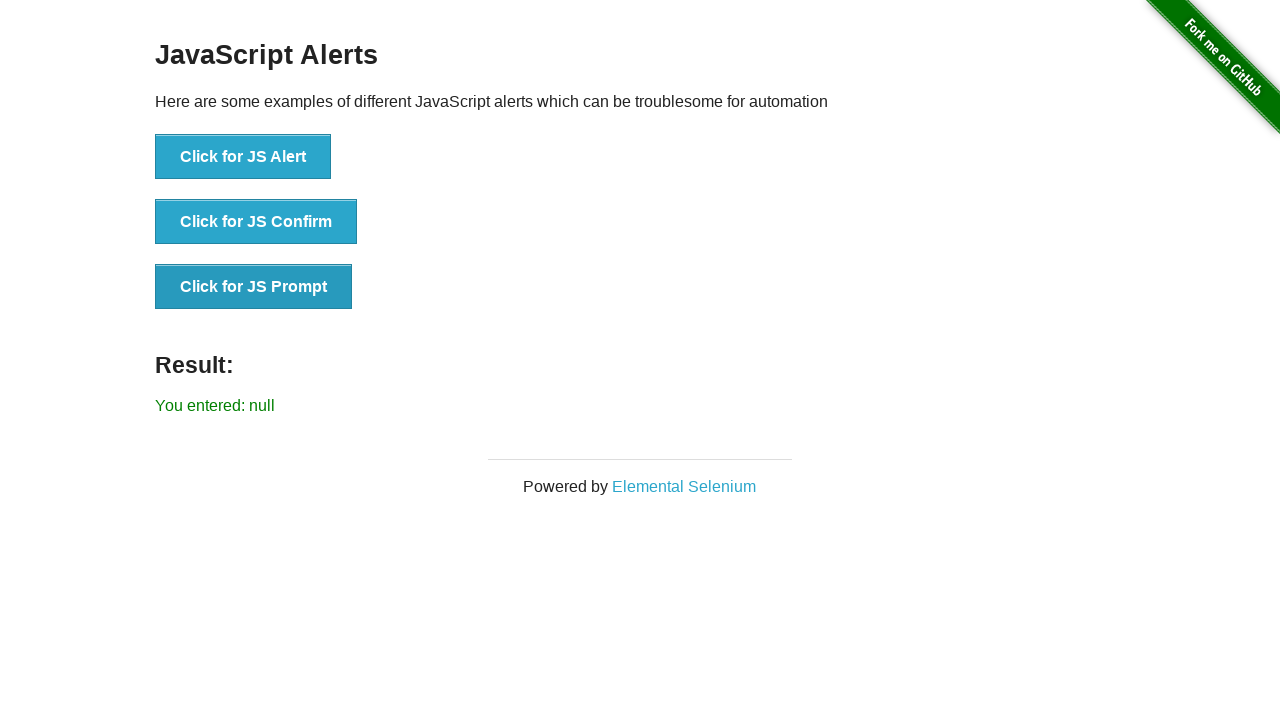

Prompt dialog dismissed and null result displayed
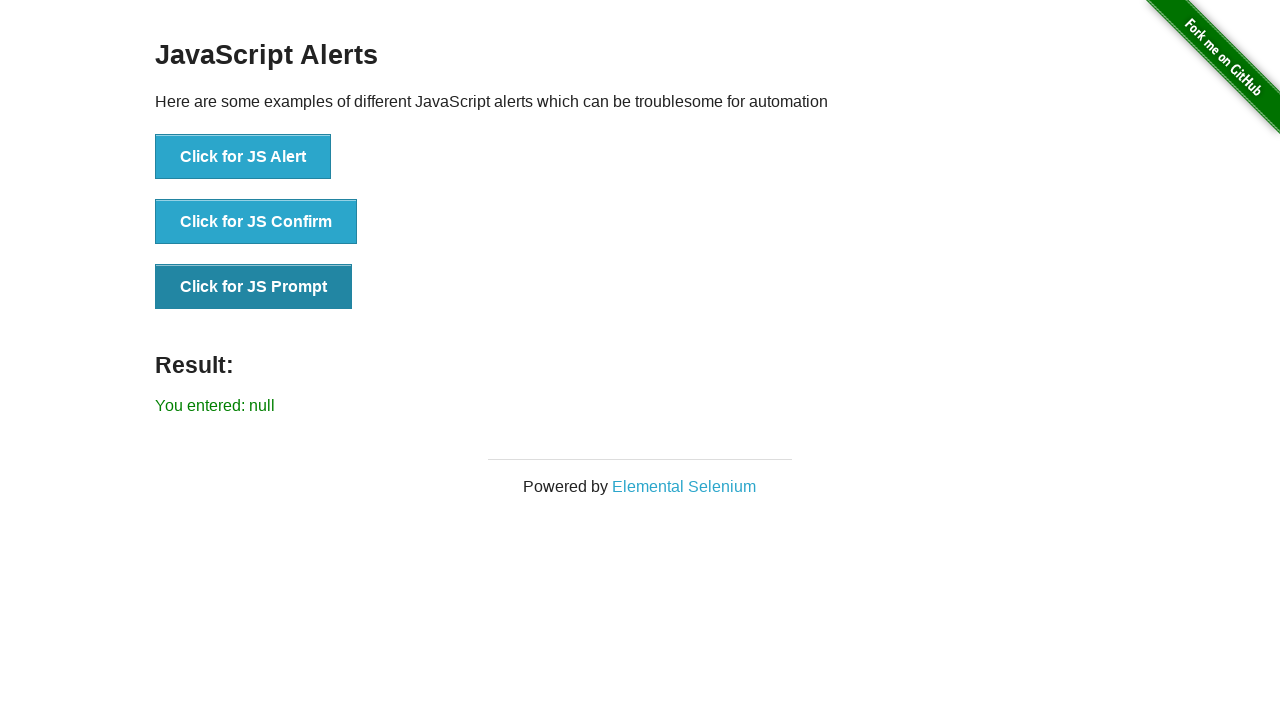

Set up dialog handler to accept with text 'Hello'
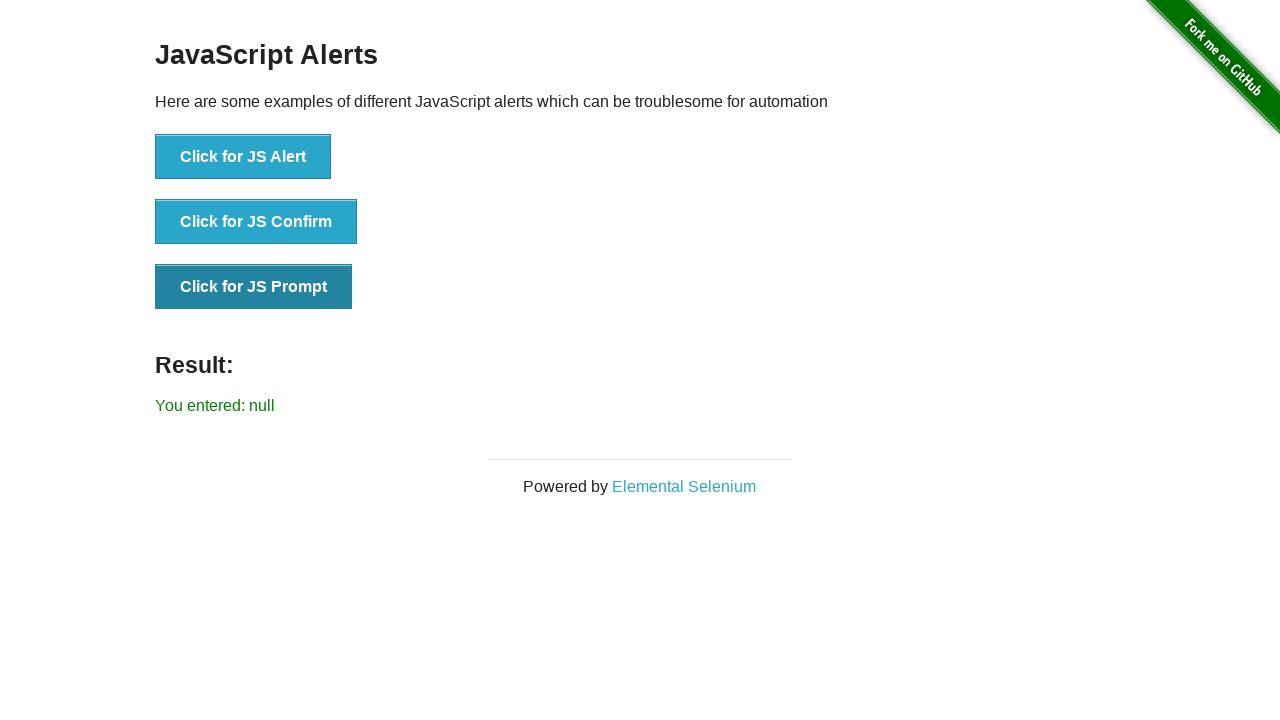

Clicked on JS Prompt button again at (254, 287) on button:has-text('Click for JS Prompt')
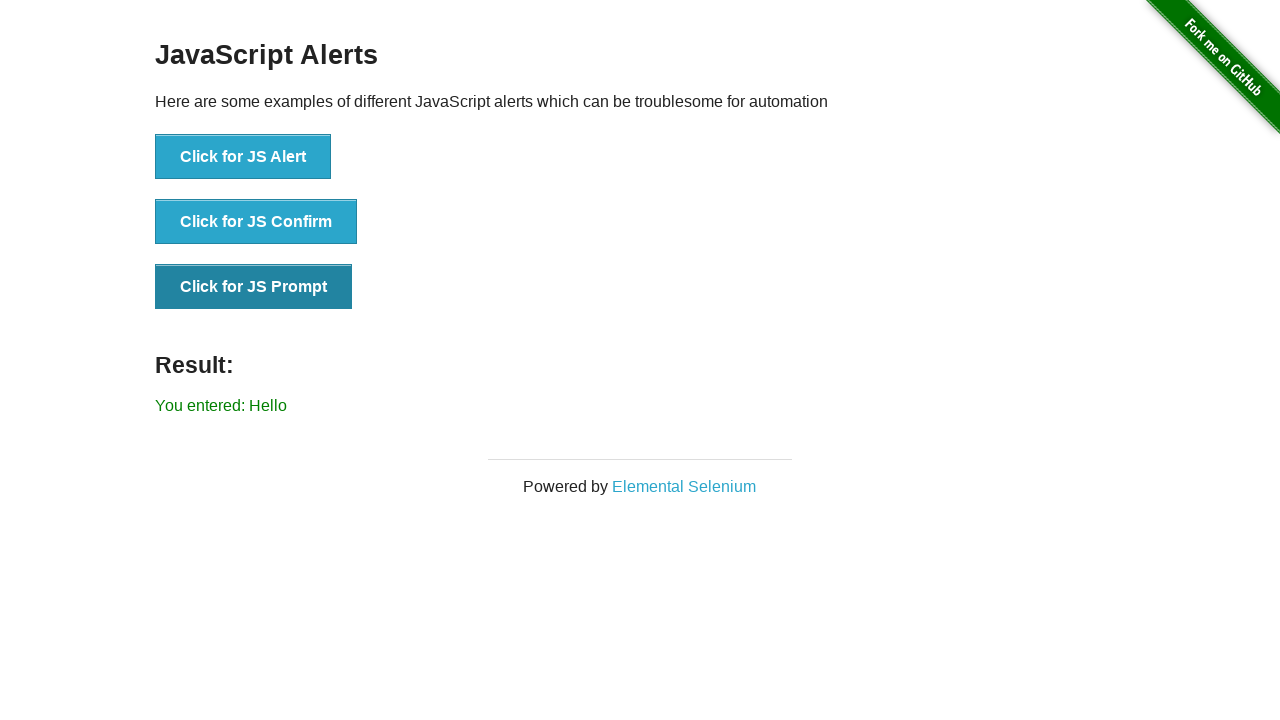

Prompt dialog accepted with text 'Hello' and result displayed
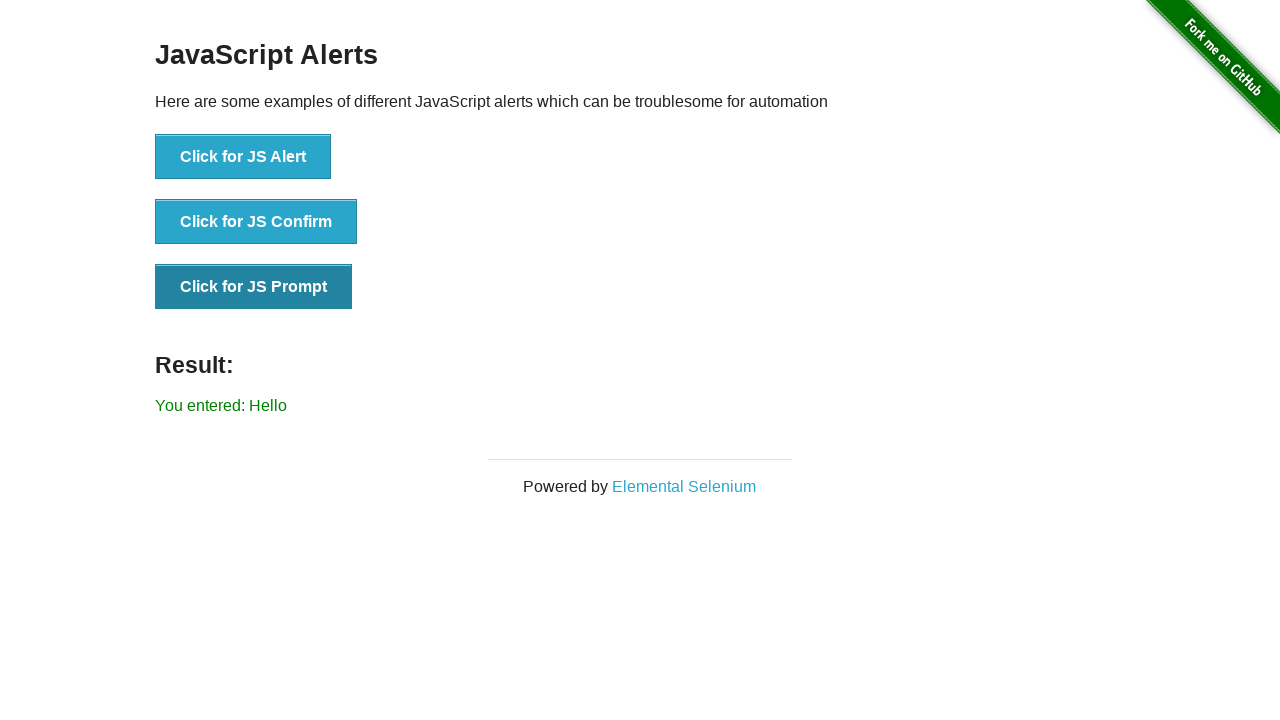

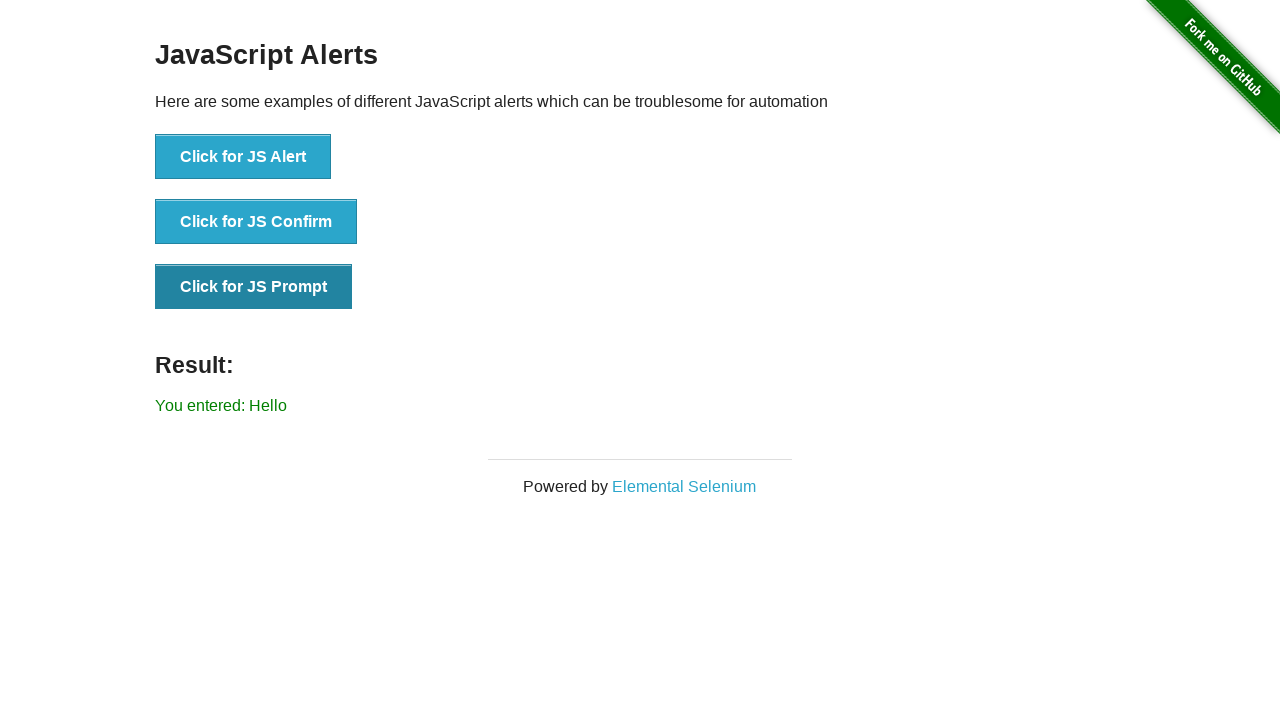